Opens the Join As Specialist modal, fills all form fields (name, phone, degree, specialization, experience, social media), submits the form, and verifies the success message

Starting URL: https://famcare.app

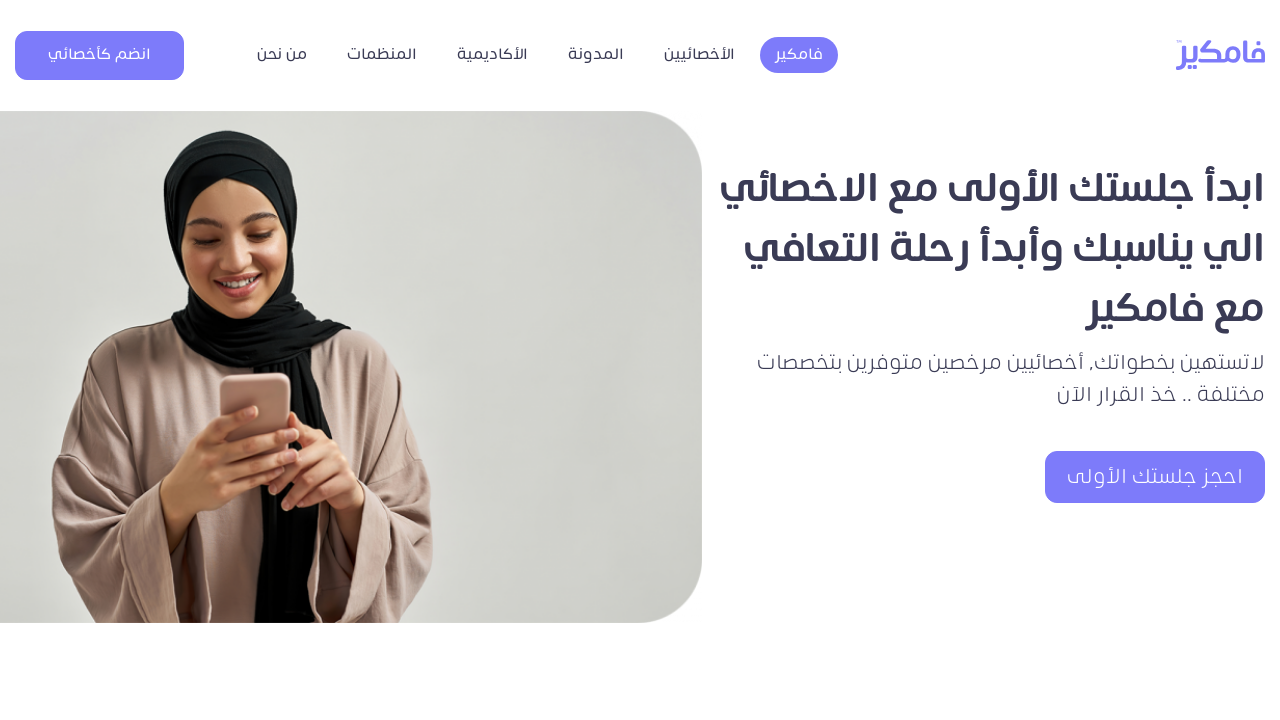

Clicked Join As Specialist button to open modal at (100, 55) on xpath=//*[@id='navbarContent']/button
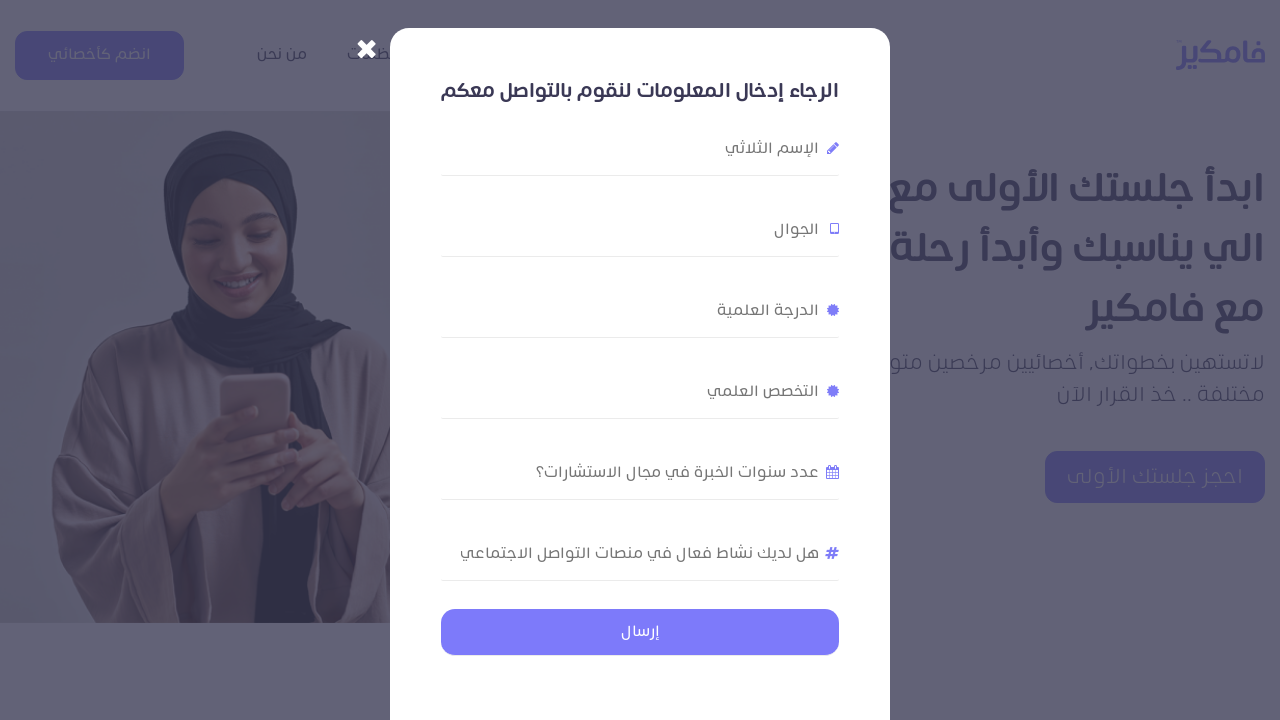

Join As Specialist modal appeared
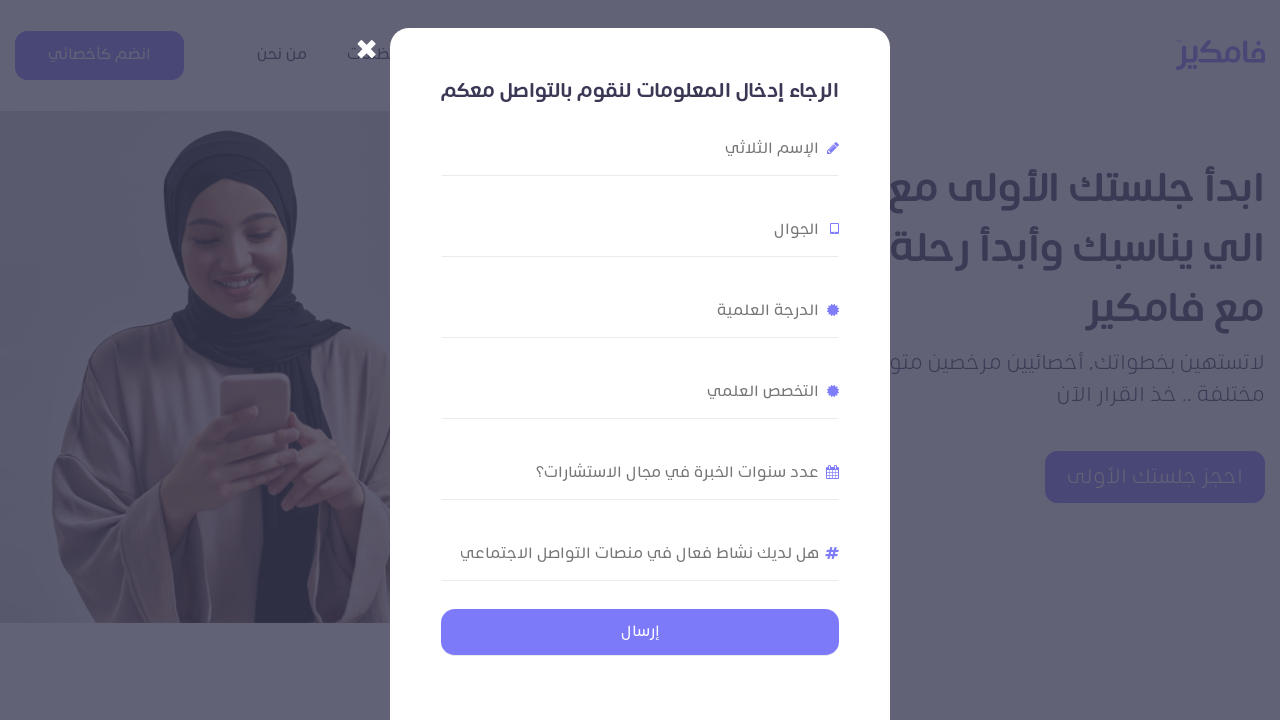

Filled name field with 'Dr. Ahmed Hassan' on #joinUsModal form input[name='your-name']
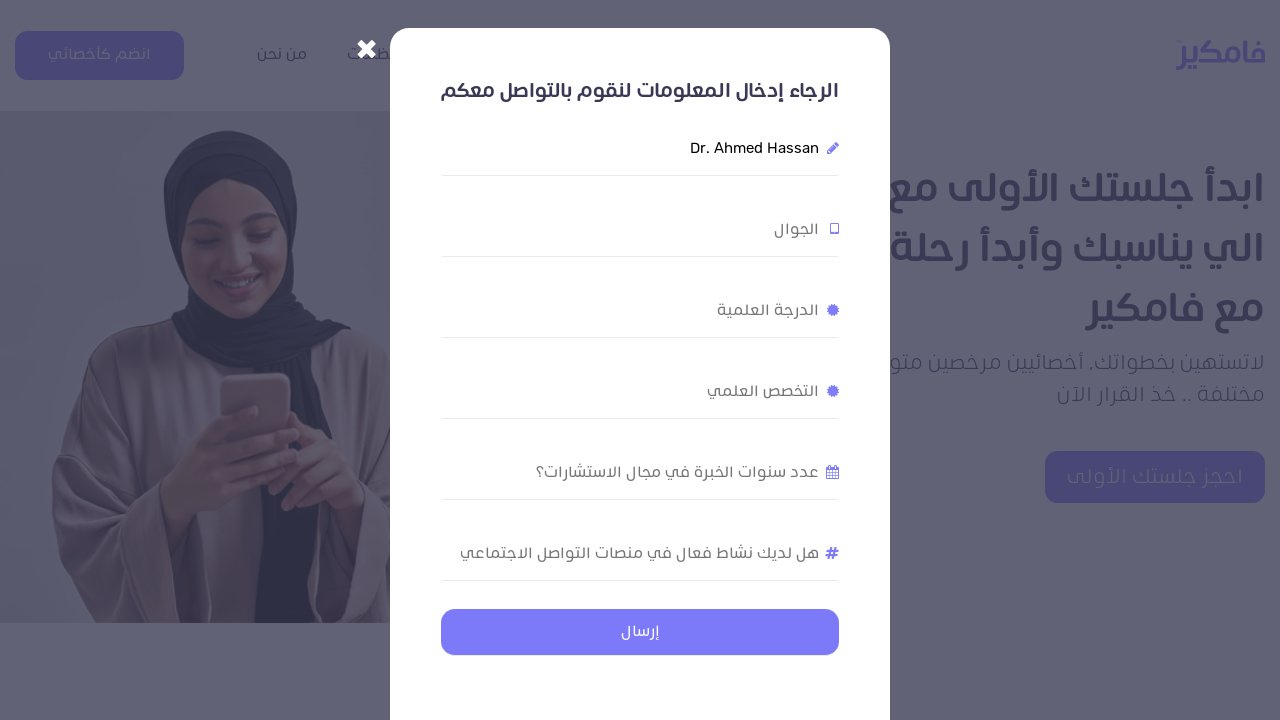

Filled phone field with '+966-50-123-4567' on #joinUsModal form input[name='your-phone']
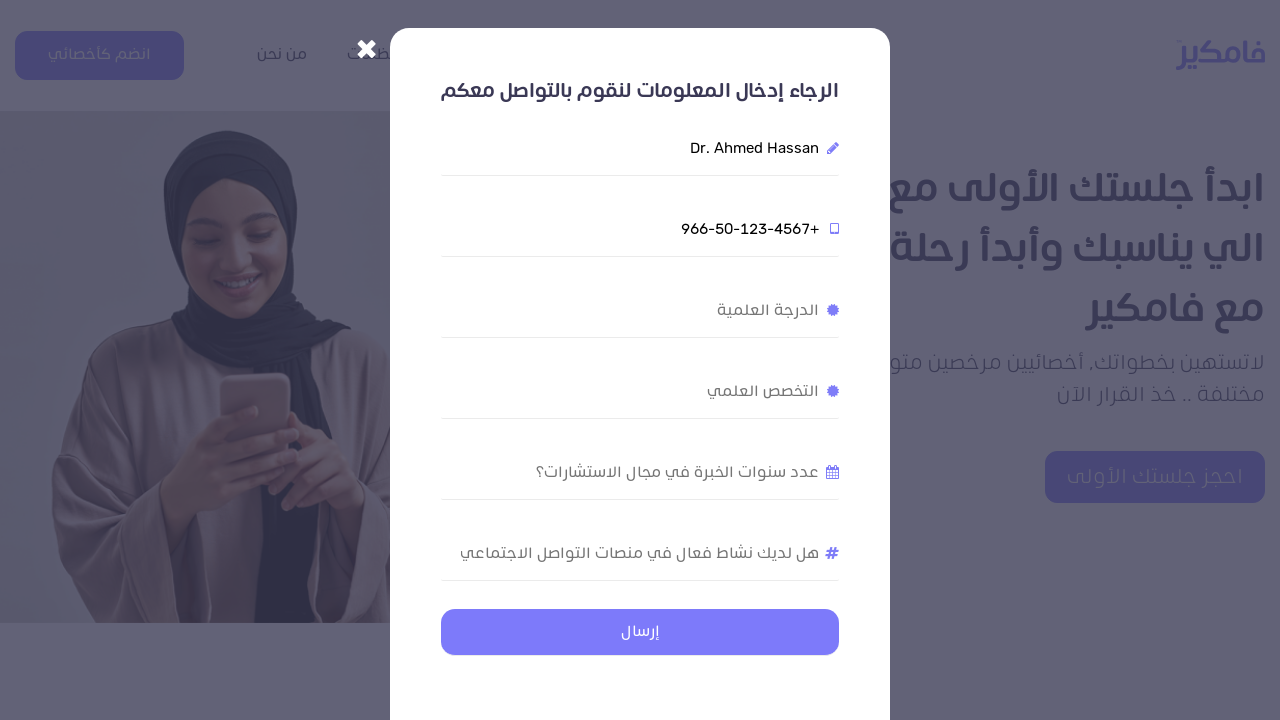

Filled degree field with 'King Saud University' on #joinUsModal form input[name='degree']
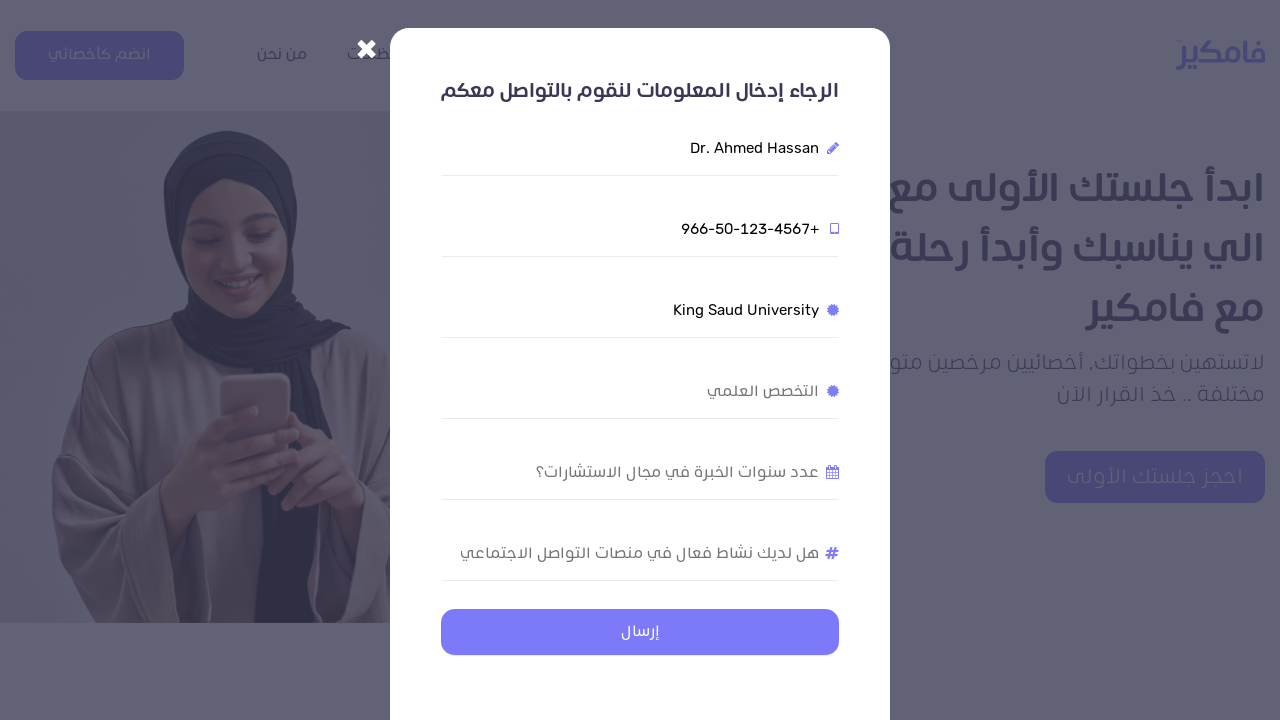

Filled specialization field with 'Family Counseling' on #joinUsModal form input[name='specialization']
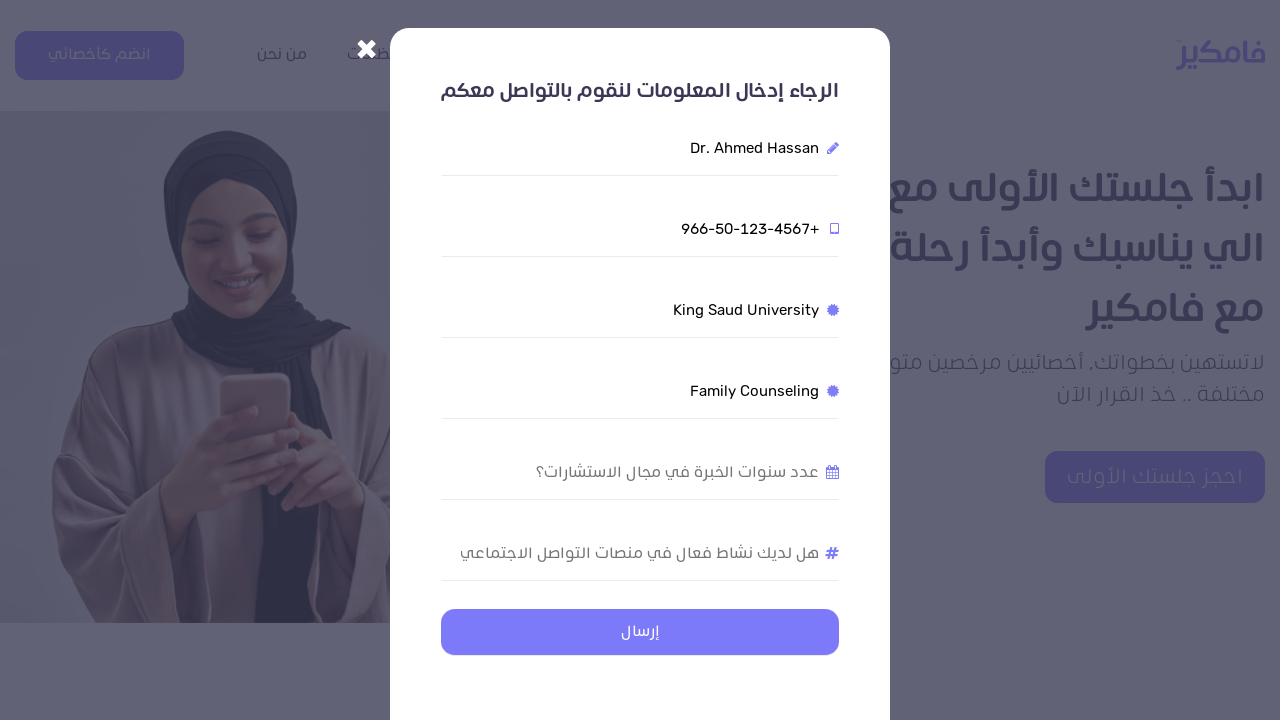

Filled experience field with '5' on #joinUsModal form input[name='experience']
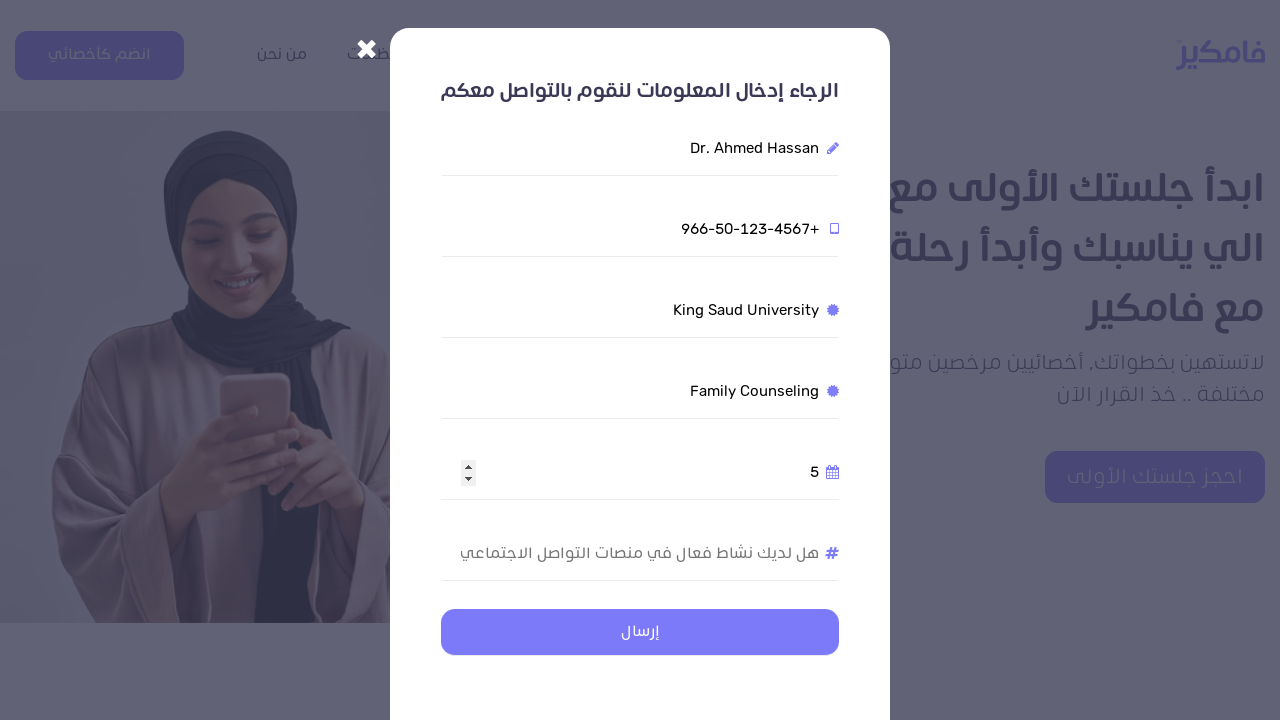

Filled social media field with '@family_specialist' on #joinUsModal form input[name='socialmedia']
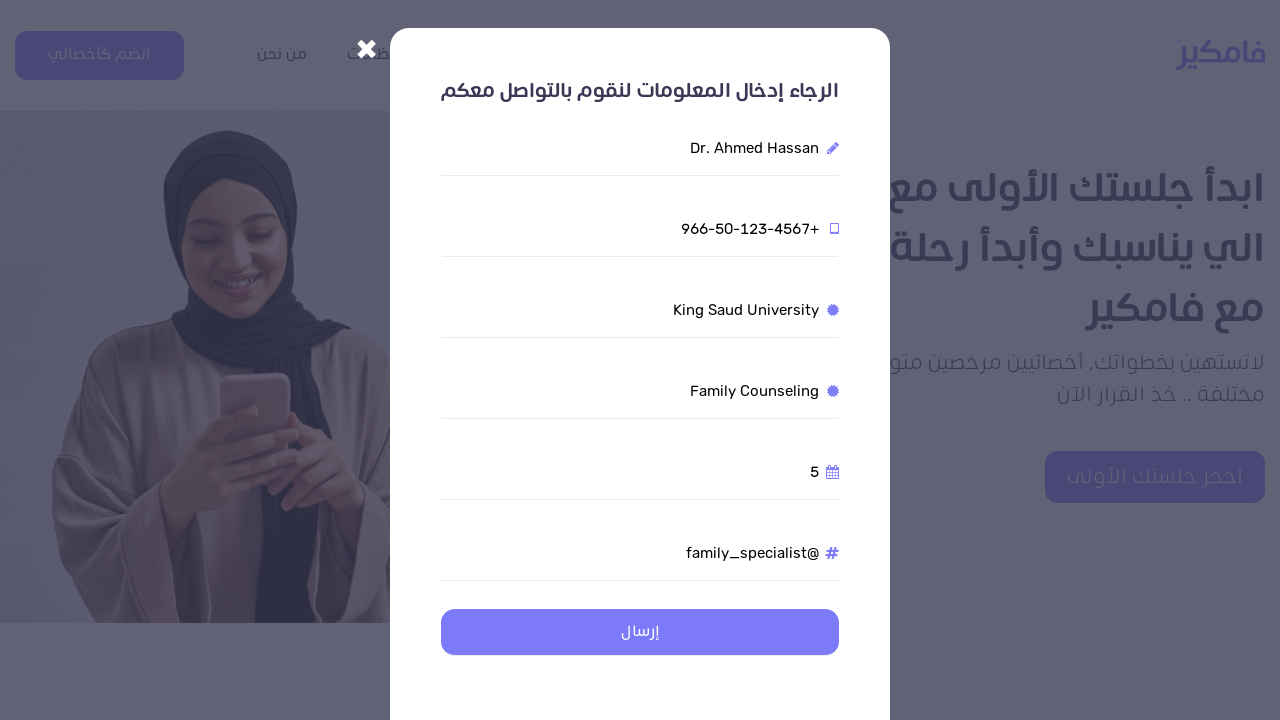

Clicked submit button to submit the form at (640, 632) on #joinUsModal form input[type='submit']
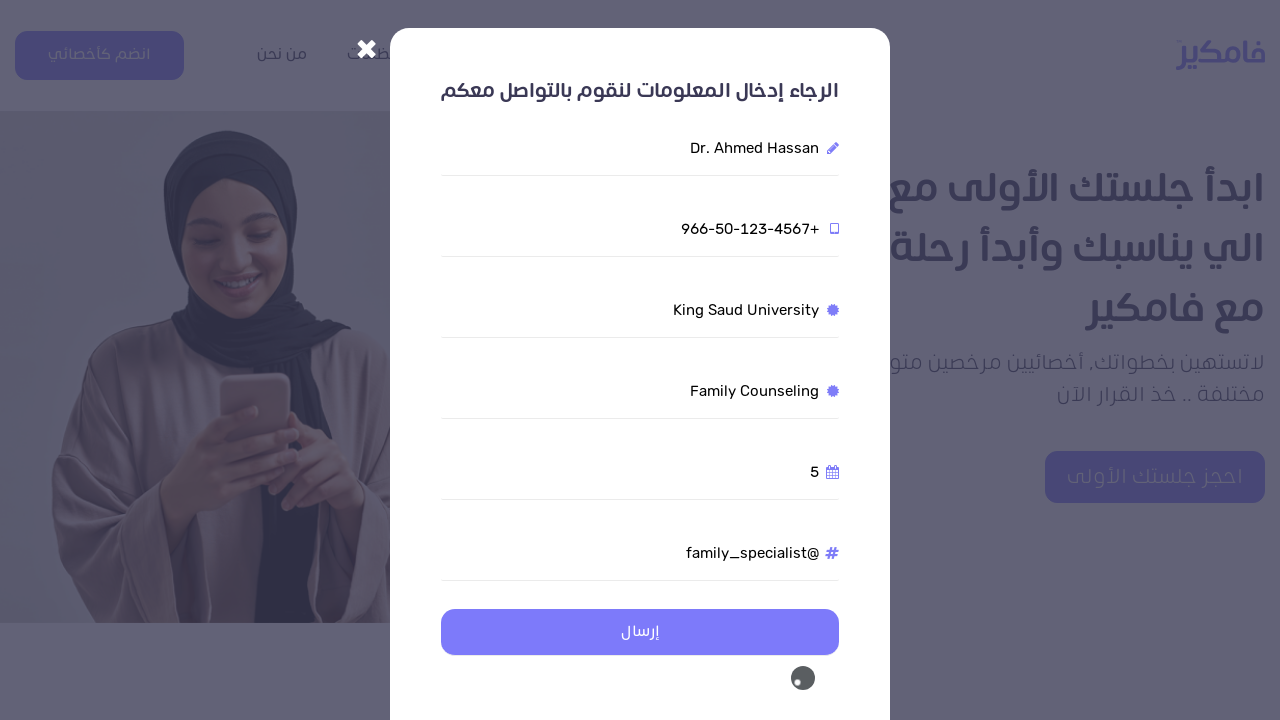

Success message appeared after form submission
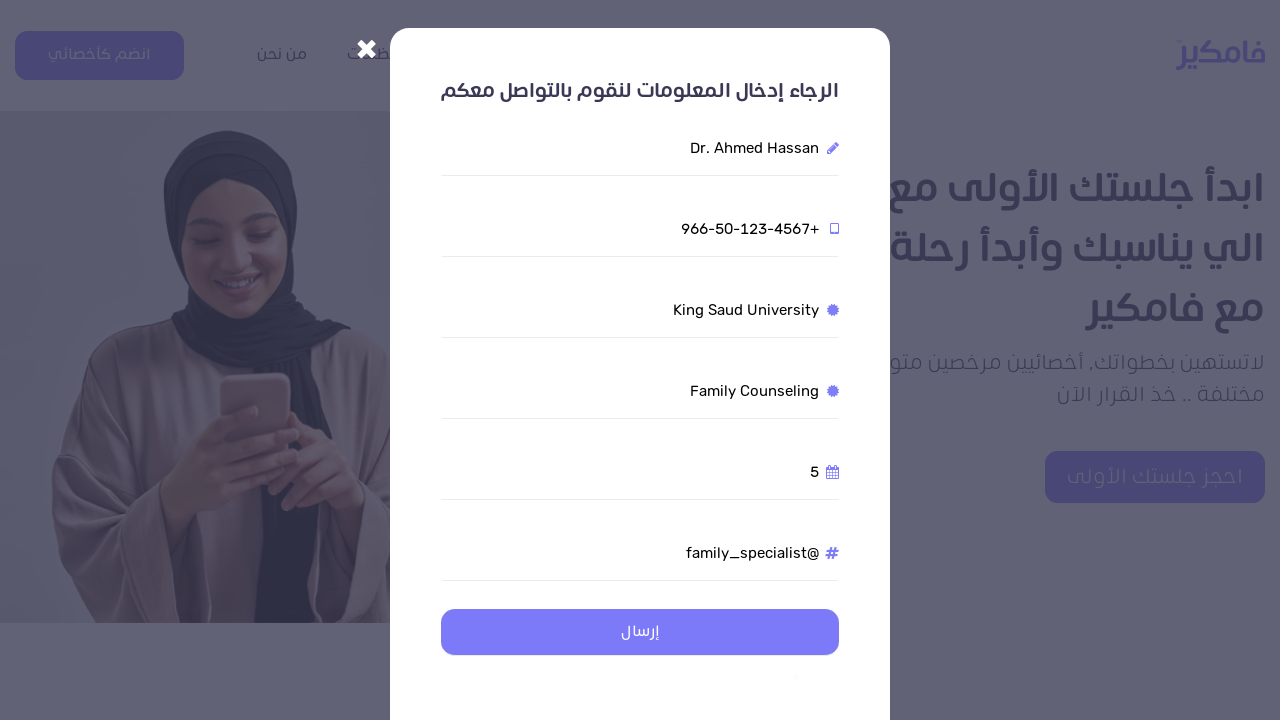

Closed the Join As Specialist modal at (366, 45) on xpath=//*[@id='joinUsModal']/div/div/button/span
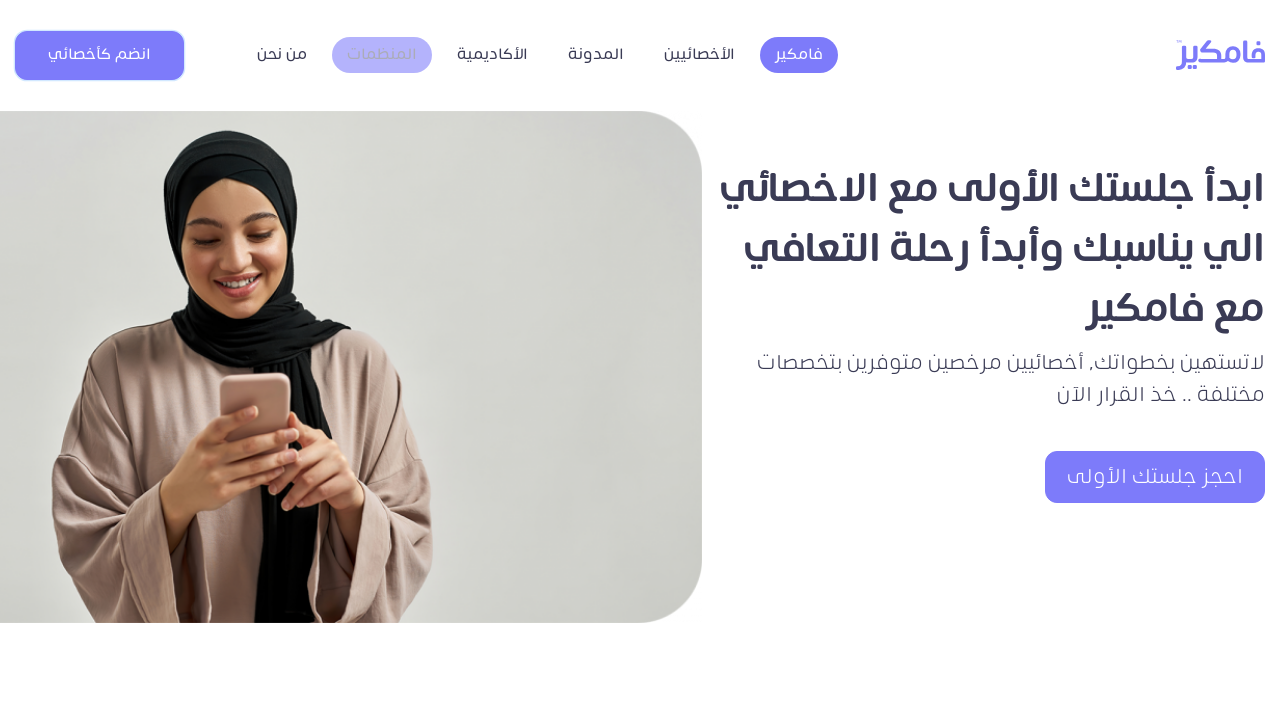

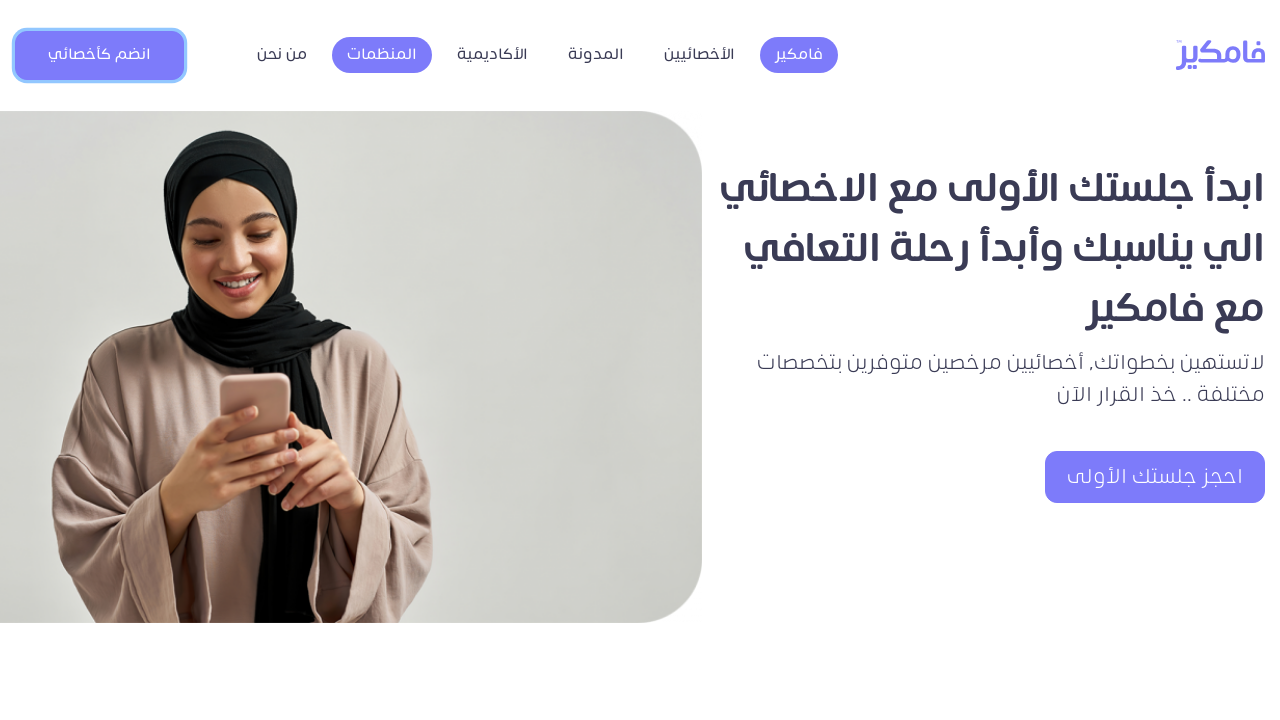